Tests drag and drop functionality on jQueryUI's droppable demo page by dragging an element to a drop target and verifying the drop was successful.

Starting URL: https://jqueryui.com/droppable/

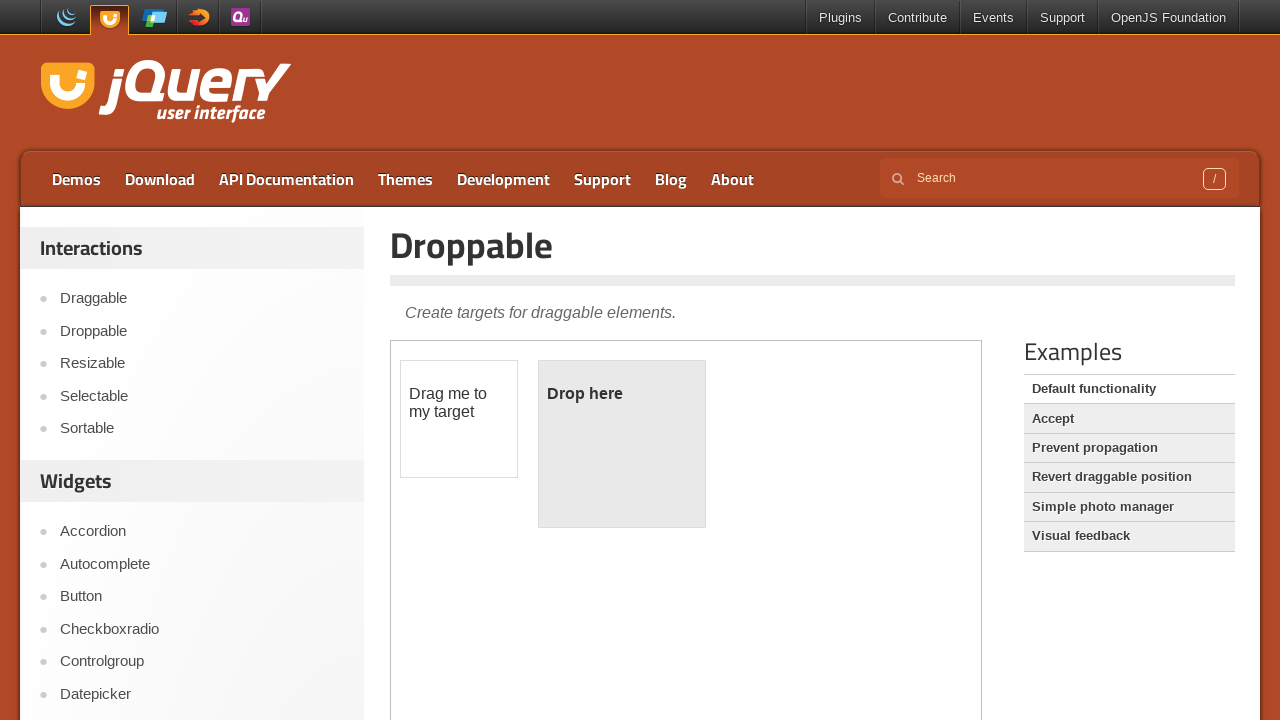

Navigated to jQueryUI droppable demo page
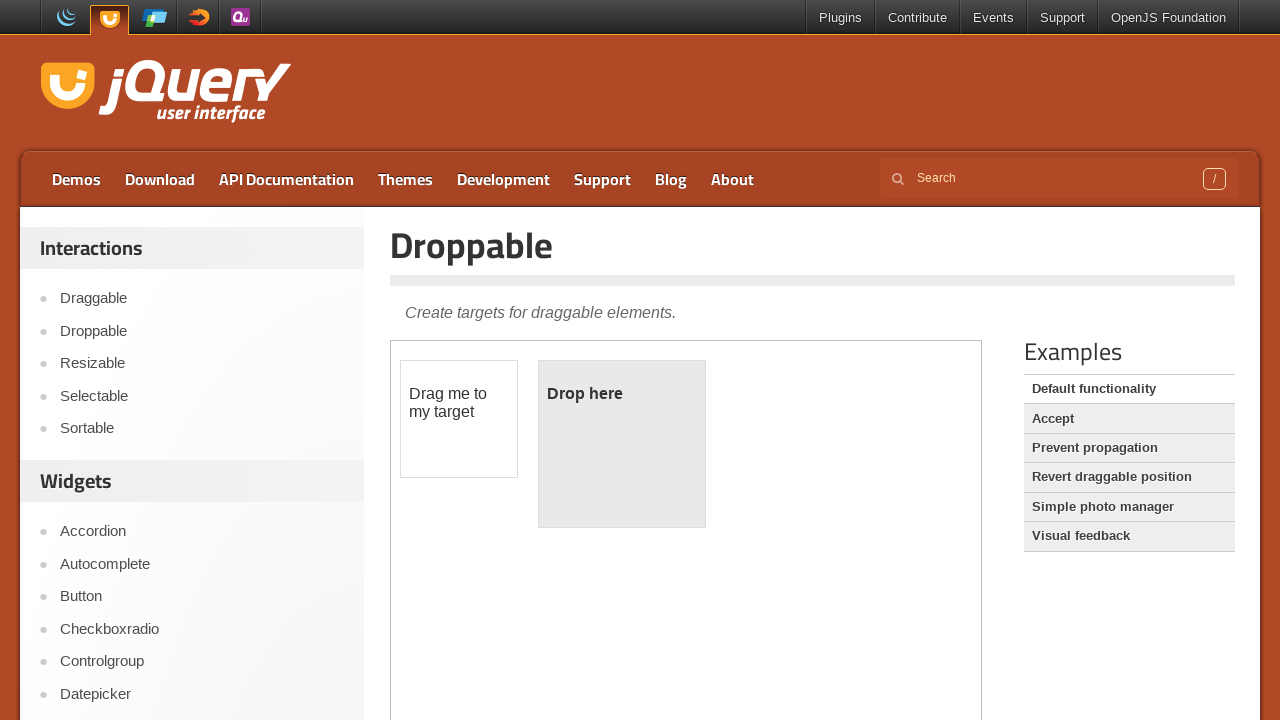

Located iframe containing draggable and droppable elements
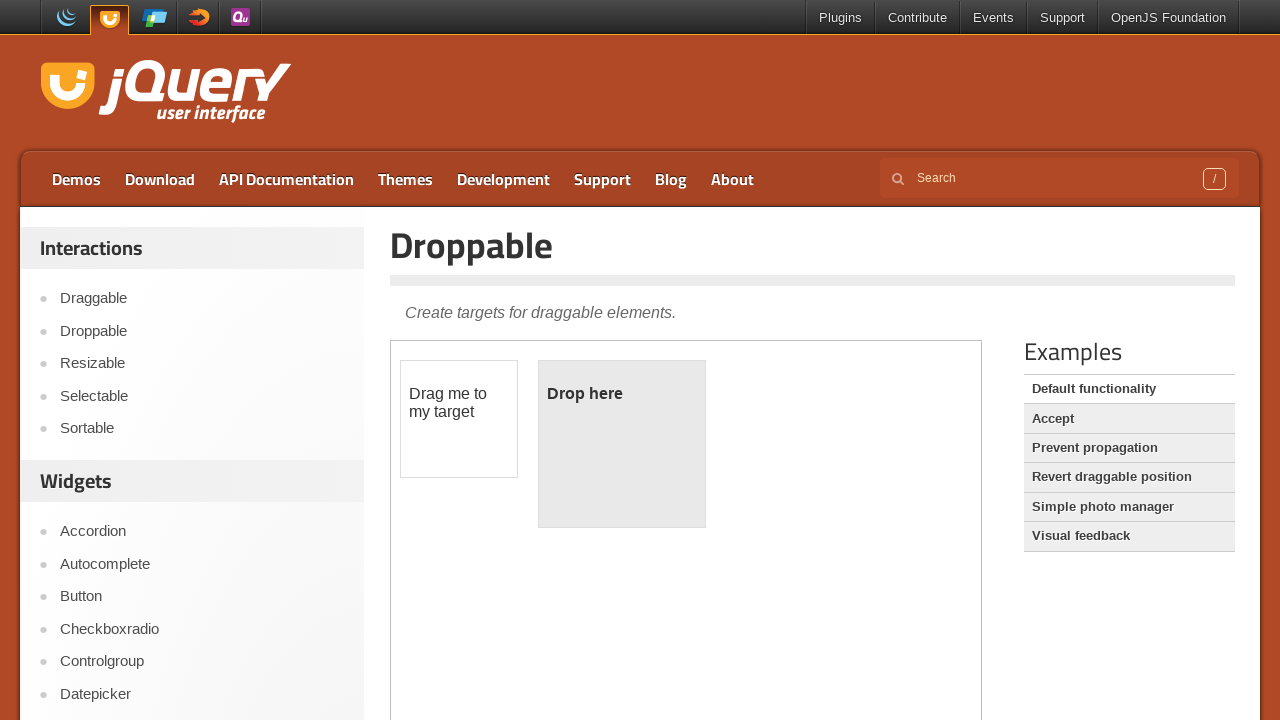

Located draggable element within iframe
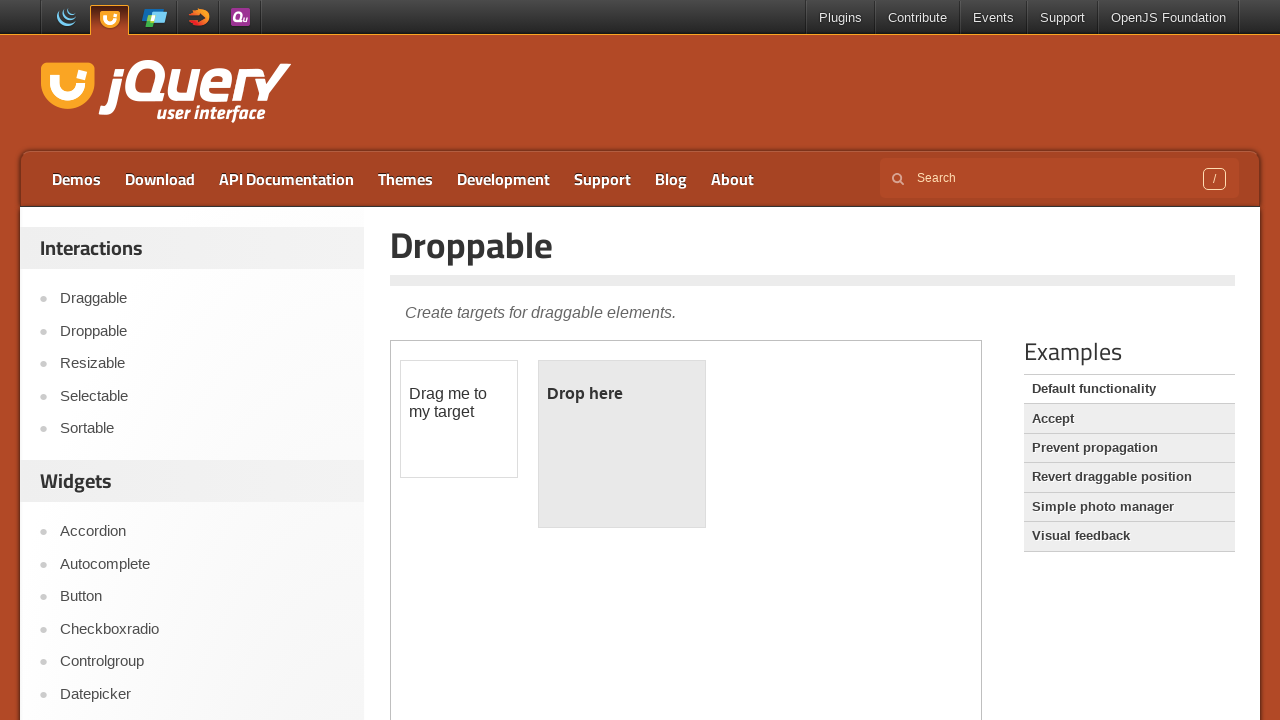

Located droppable target element within iframe
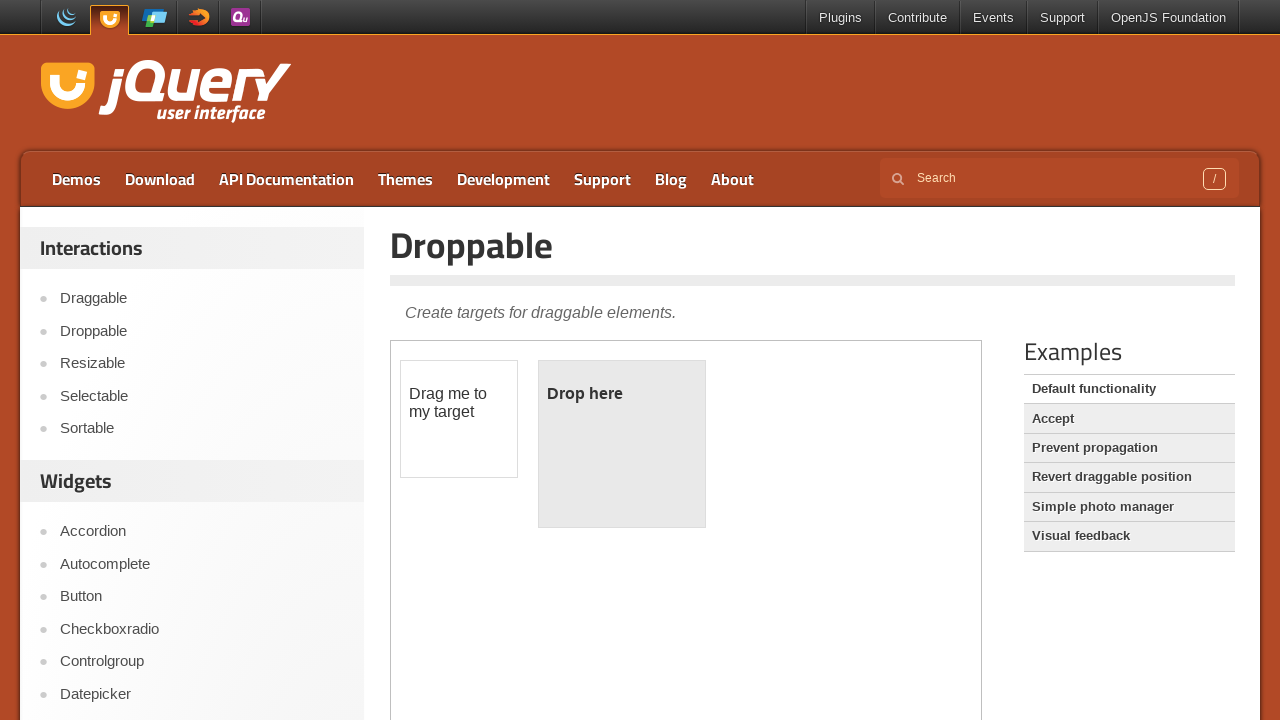

Dragged element to drop target at (622, 444)
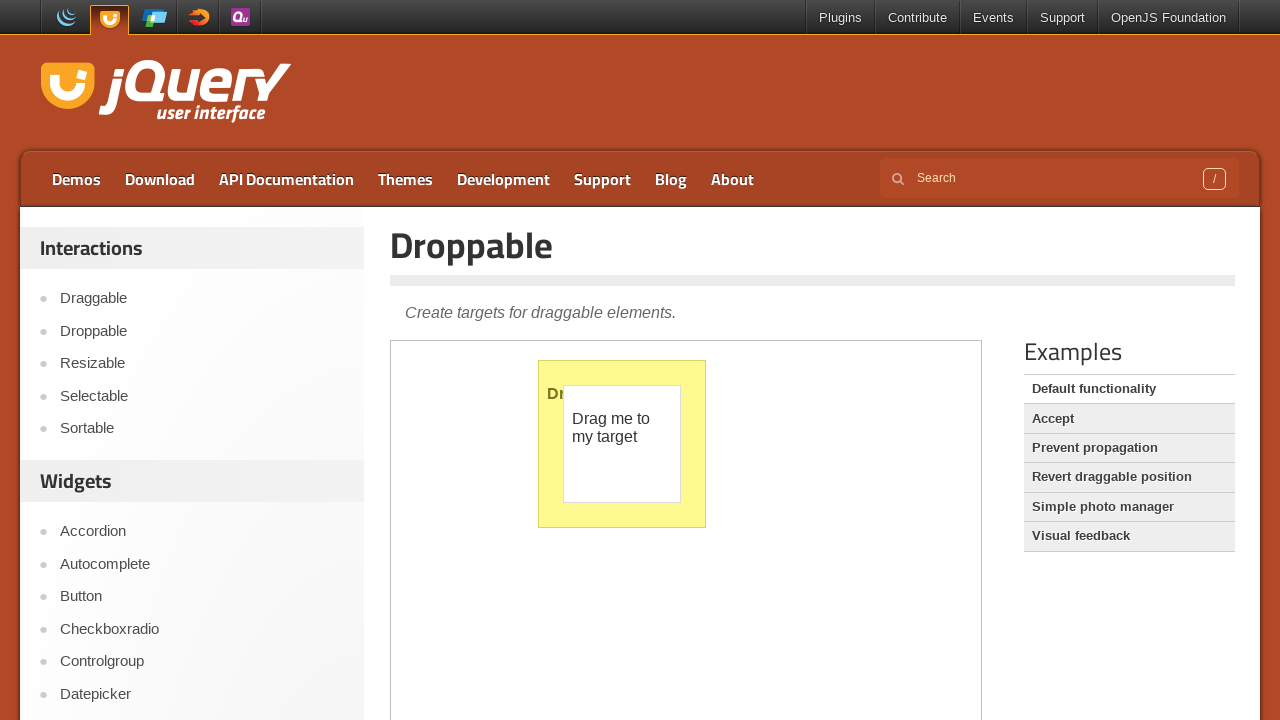

Waited for drop animation to complete
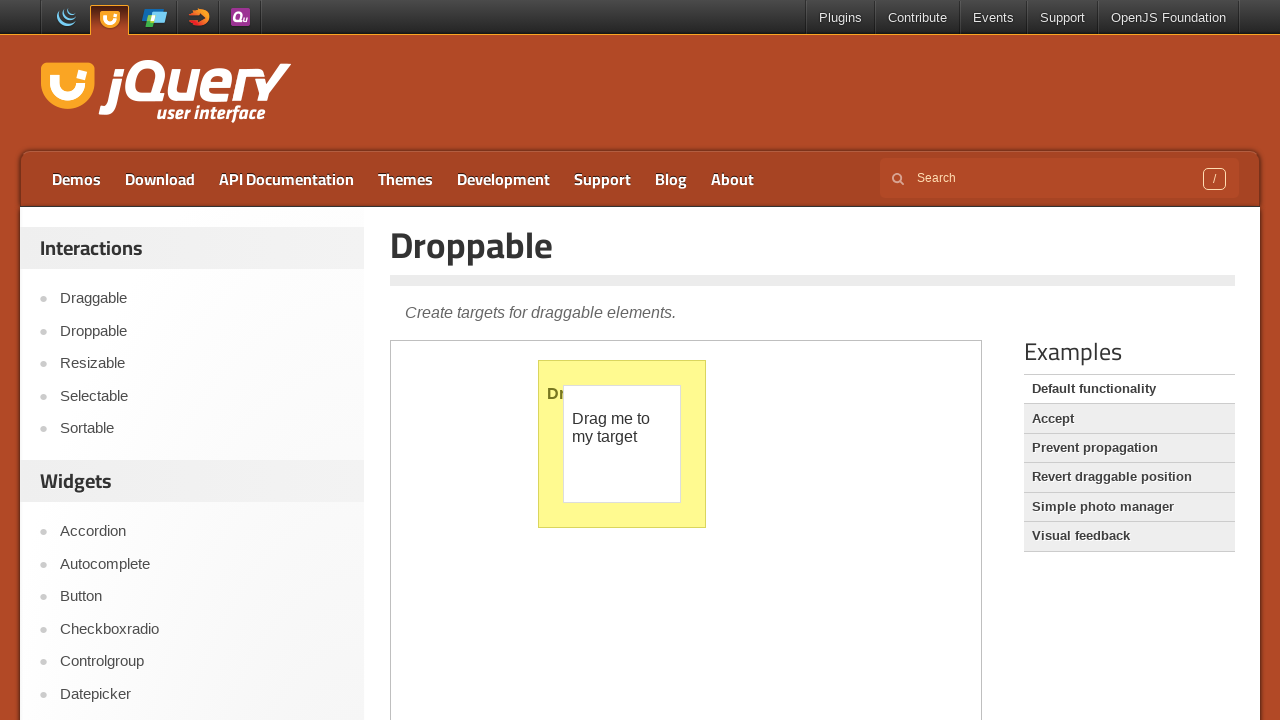

Retrieved target element text: '
	Dropped!
'
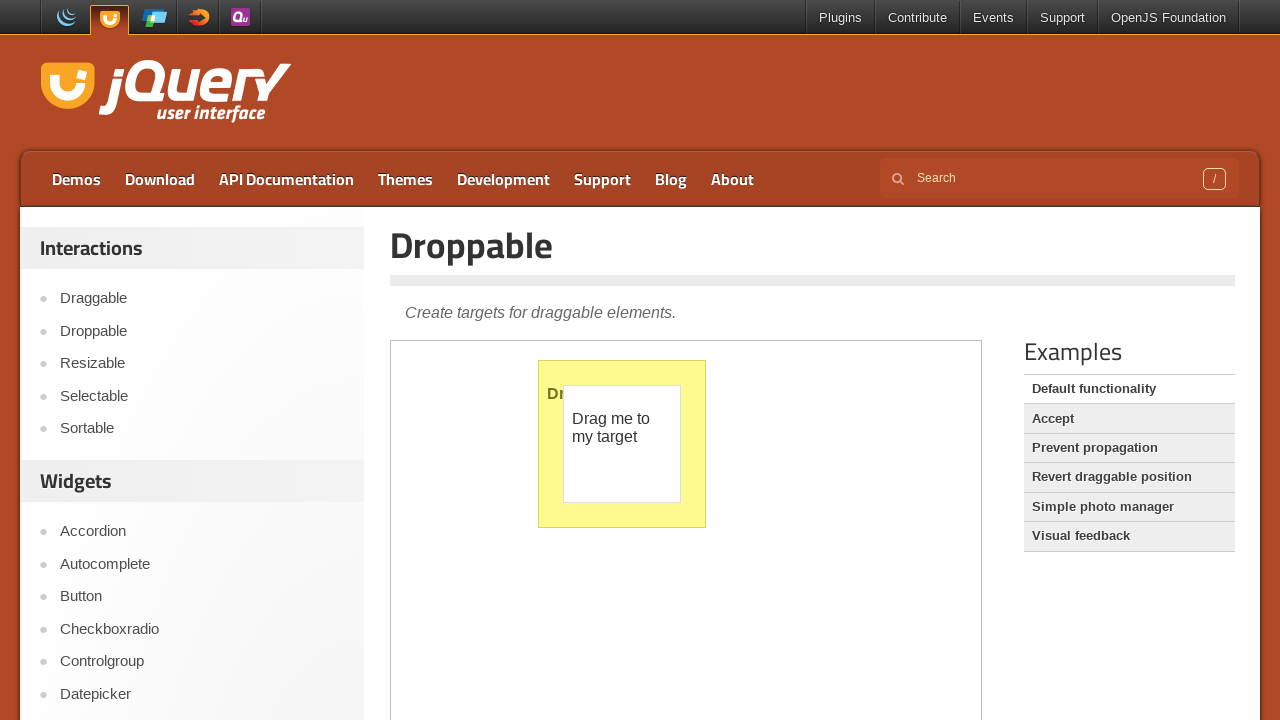

Verified drop was successful - 'Dropped!' text found
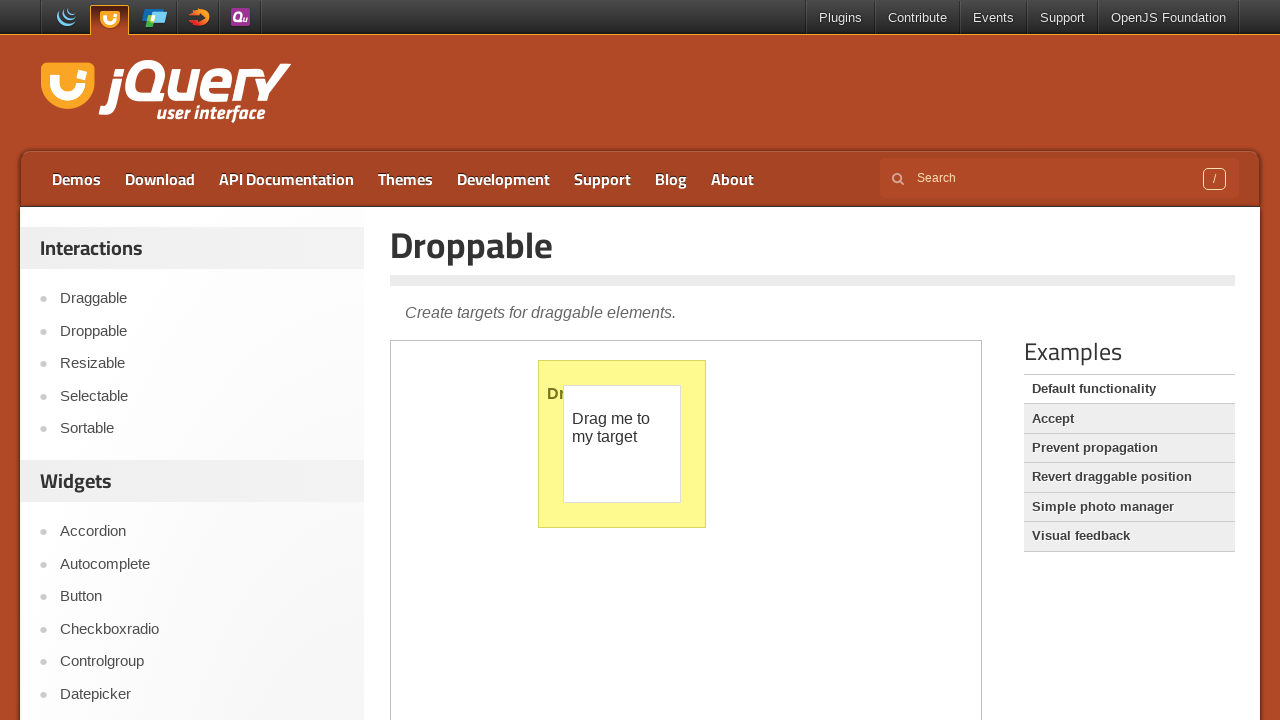

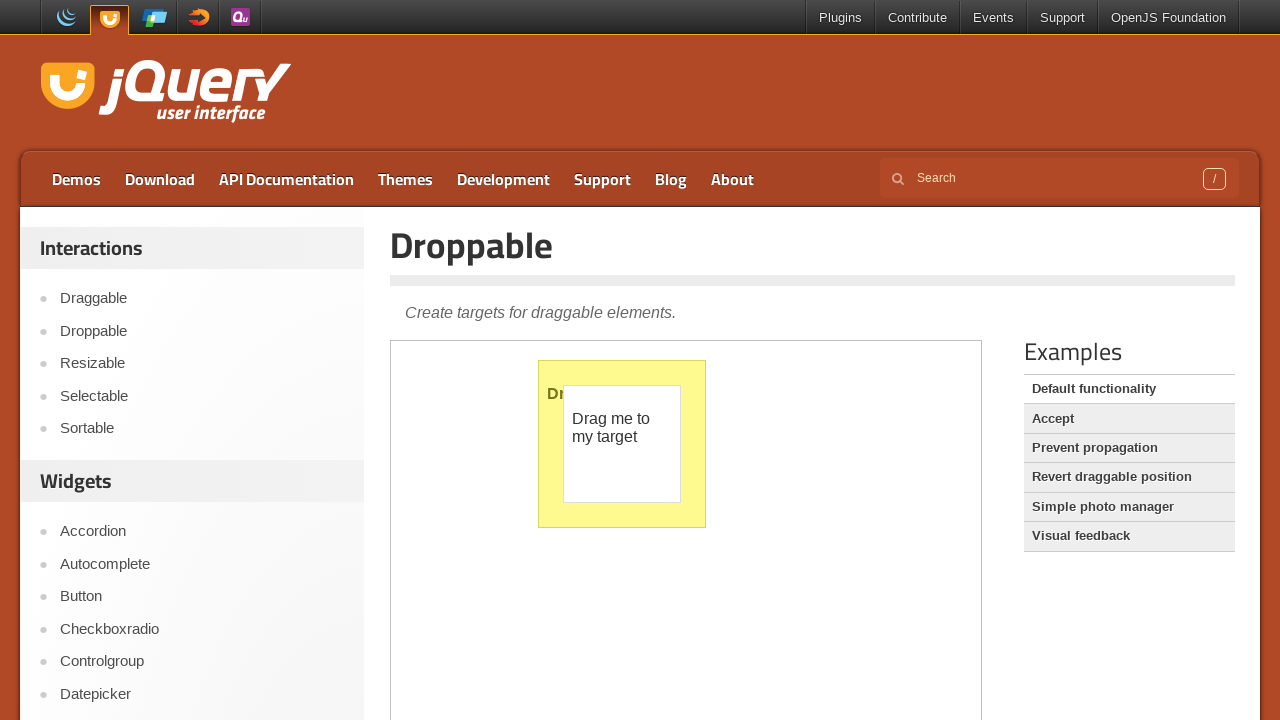